Tests clicking a button labeled "Récupérer les livres secrets" (Retrieve secret books) on a scraping practice page and waits for the result to load.

Starting URL: https://www.docstring.fr/scraping/

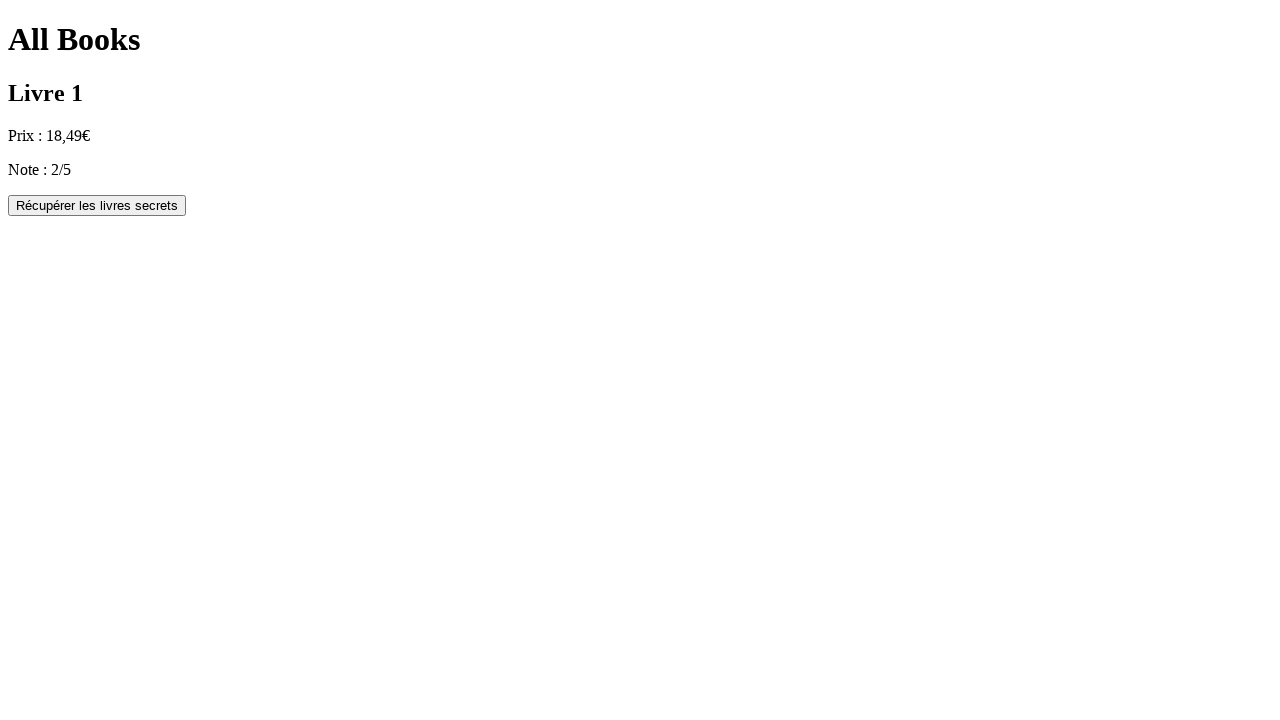

Clicked 'Récupérer les livres secrets' button to retrieve secret books at (97, 205) on internal:role=button[name="Récupérer les livres secrets"i]
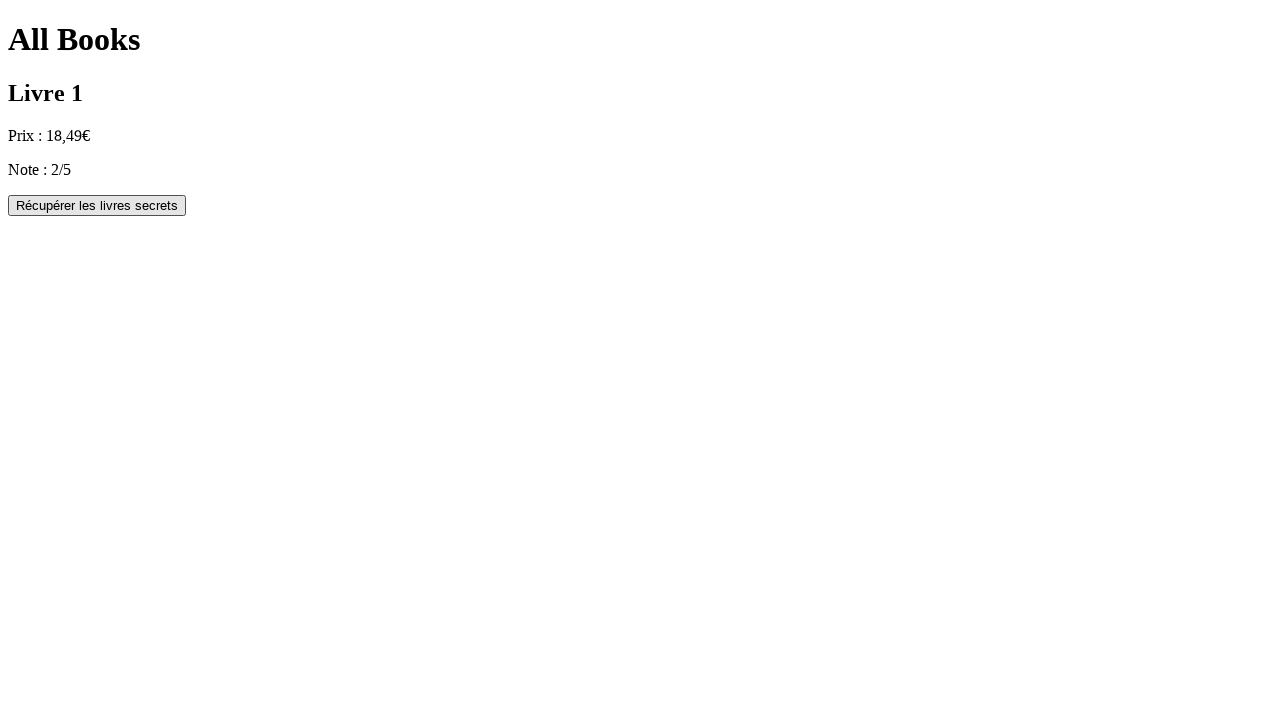

Waited 3 seconds for secret books content to load
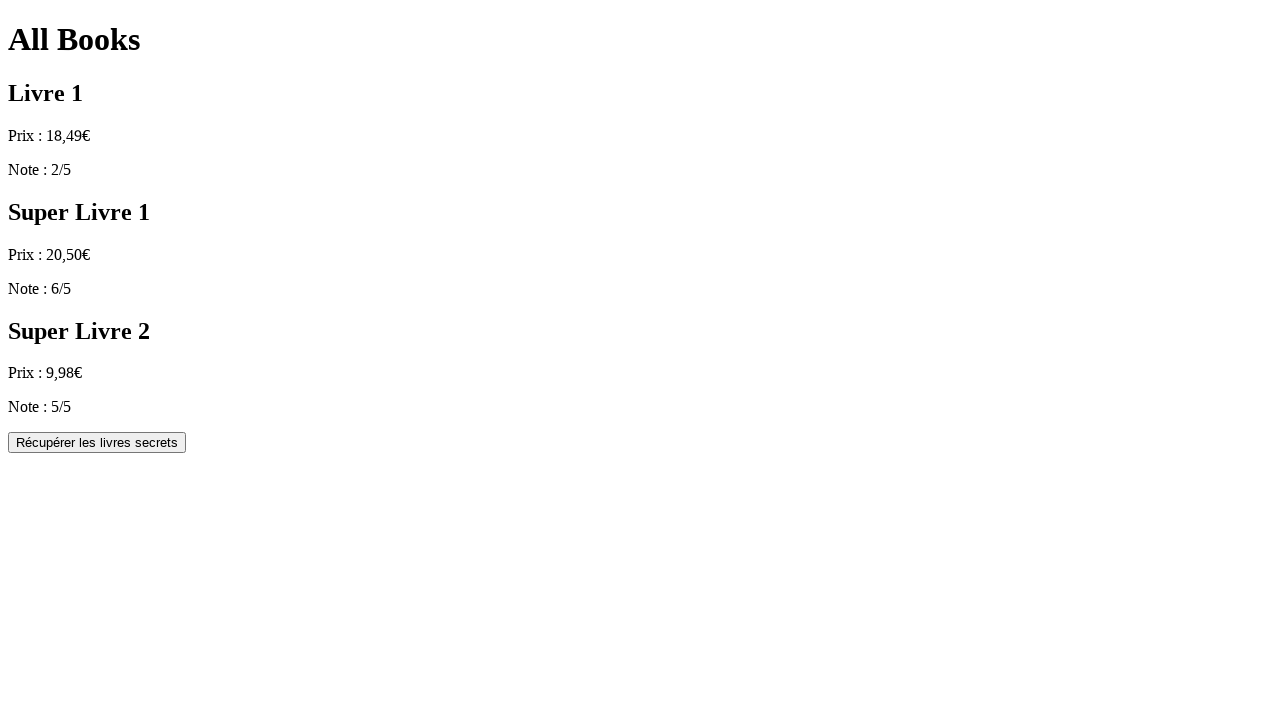

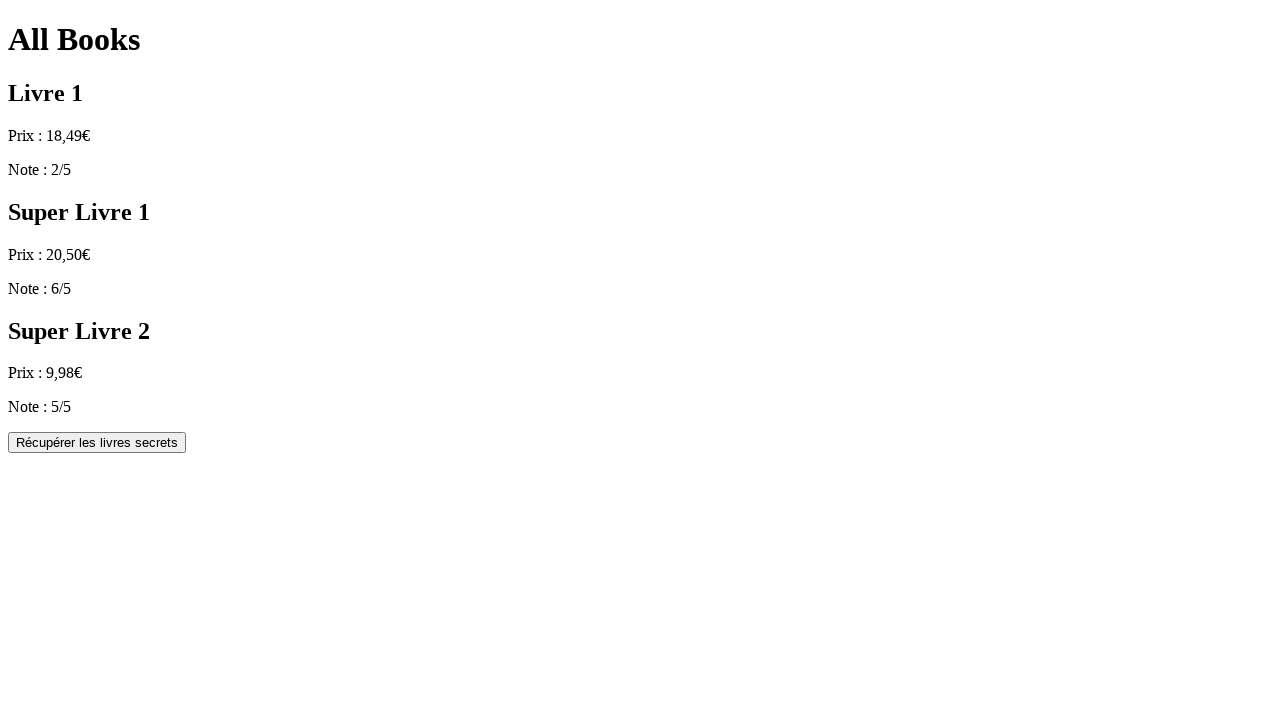